Tests keyboard shortcuts functionality on a text comparison tool by entering text in one box and using Ctrl+A, Ctrl+C, Tab, and Ctrl+V to copy it to another box

Starting URL: https://text-compare.com/

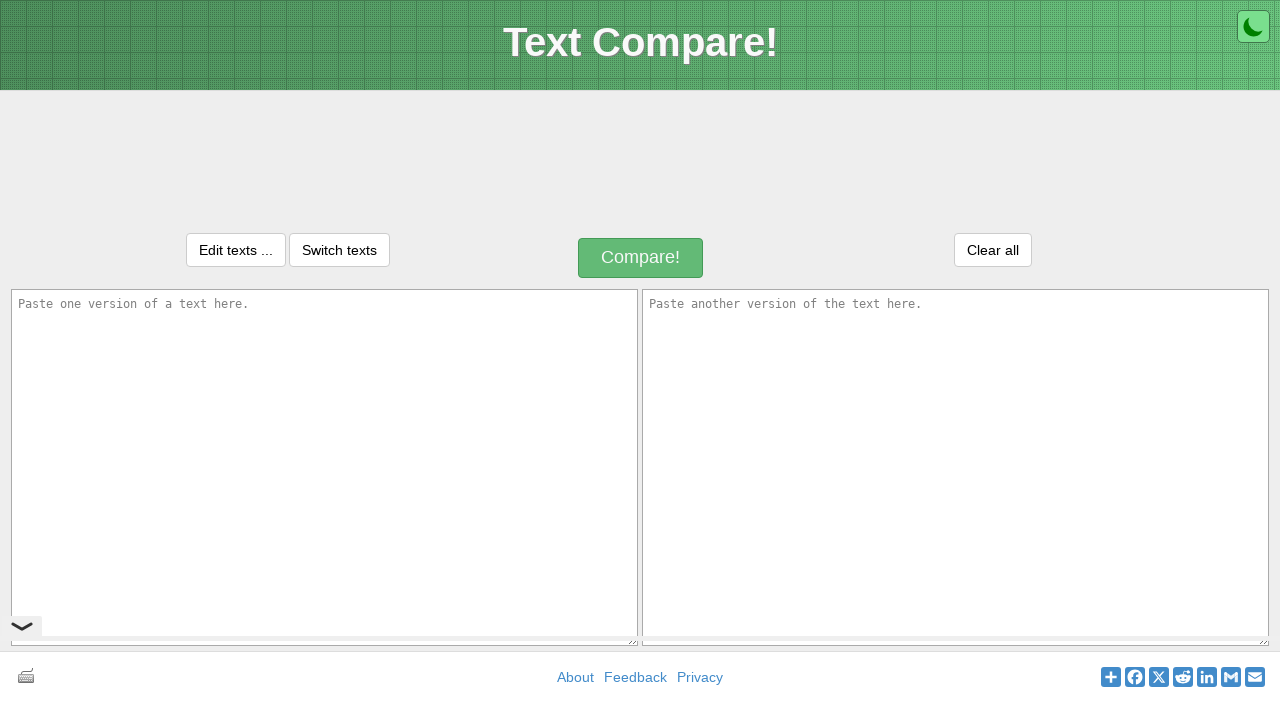

Located first text box (inputText1)
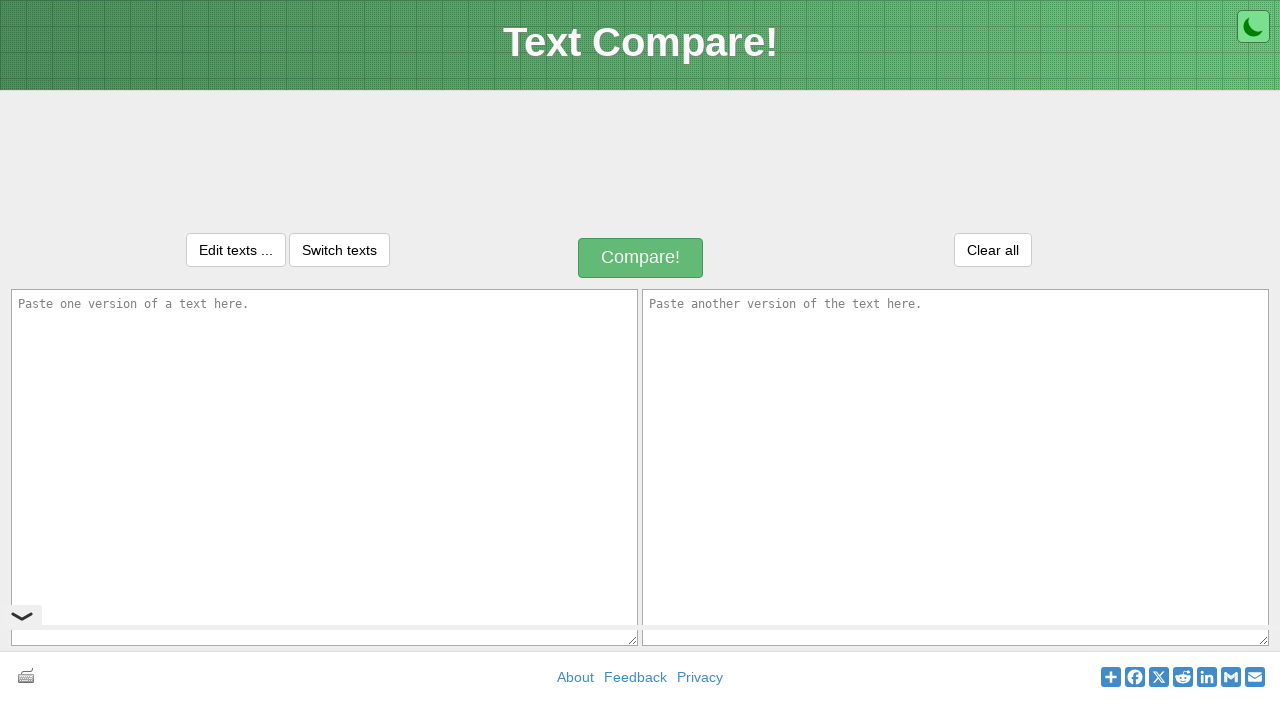

Located second text box (inputText2)
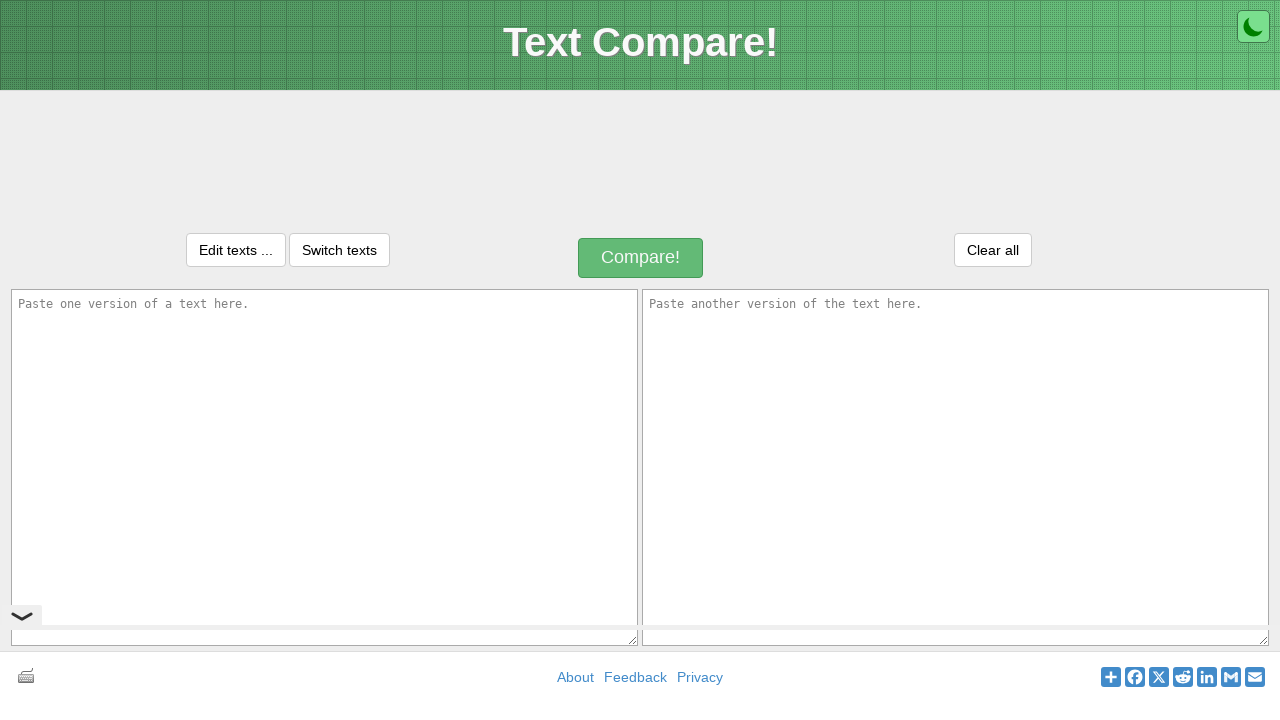

Filled first text box with 'hellow world' on xpath=//textarea[@id='inputText1']
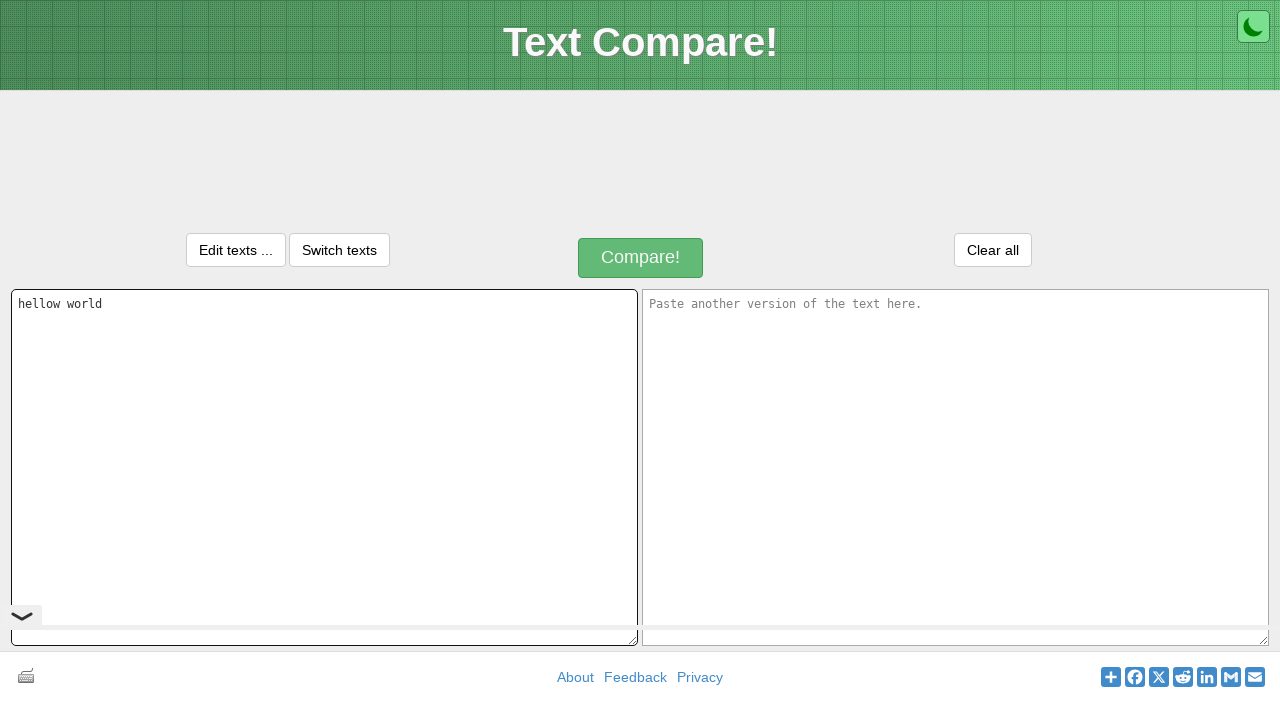

Clicked on first text box to ensure focus at (324, 467) on xpath=//textarea[@id='inputText1']
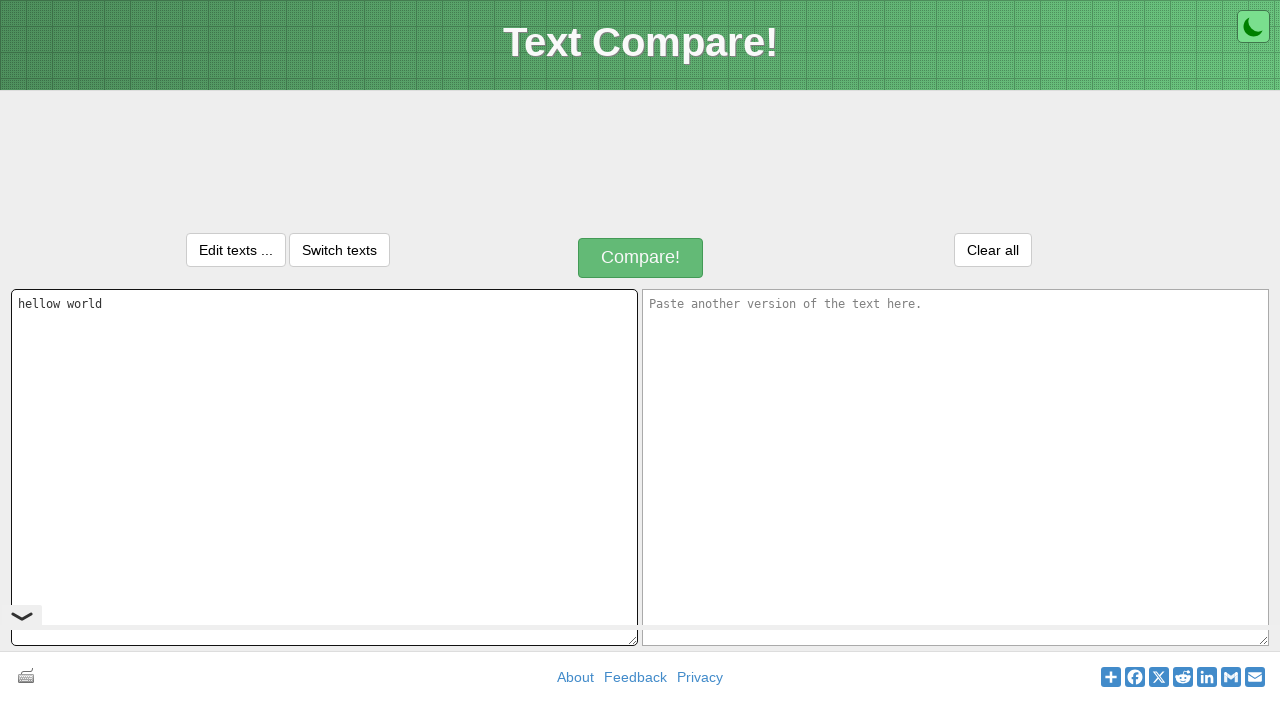

Pressed Control key down
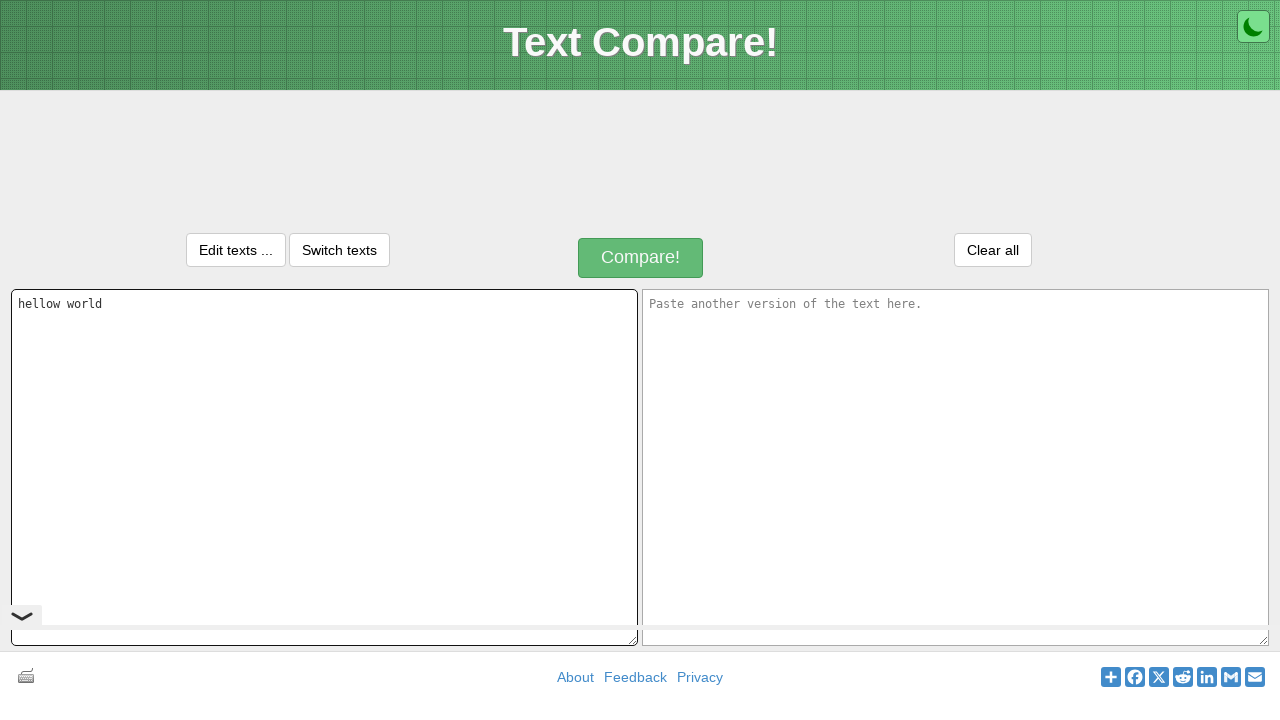

Pressed 'A' key to select all text
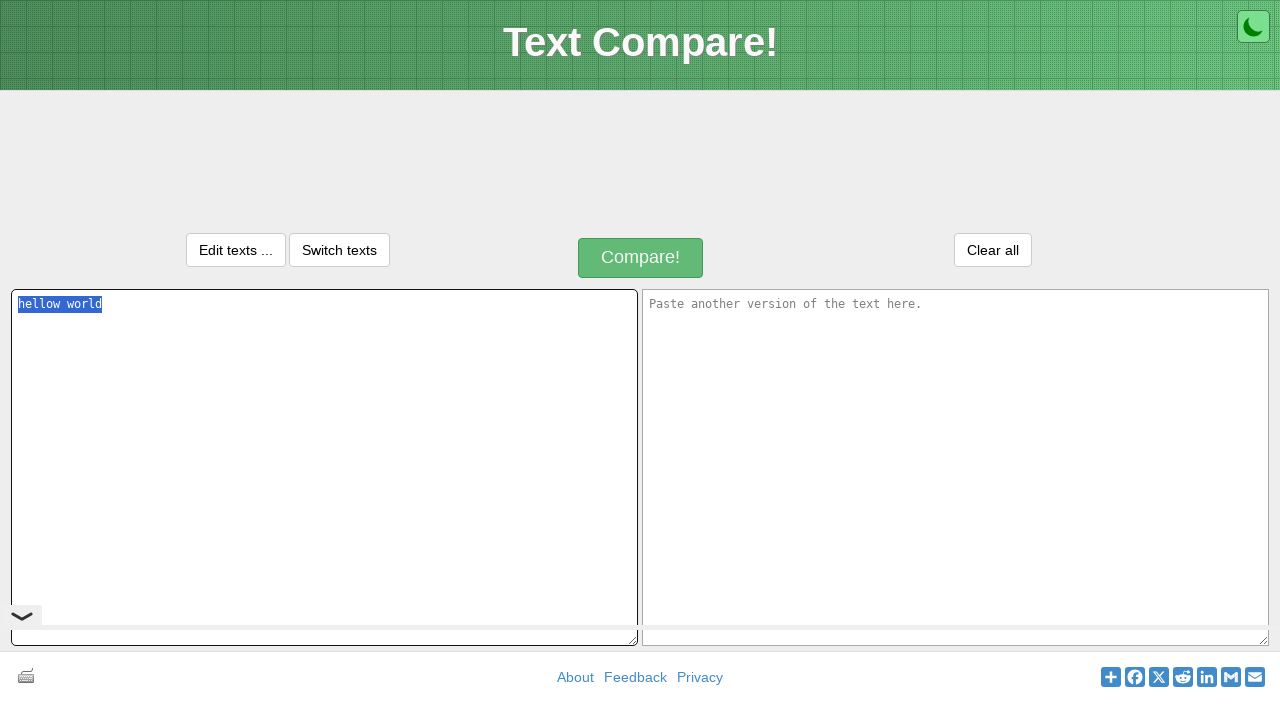

Released Control key
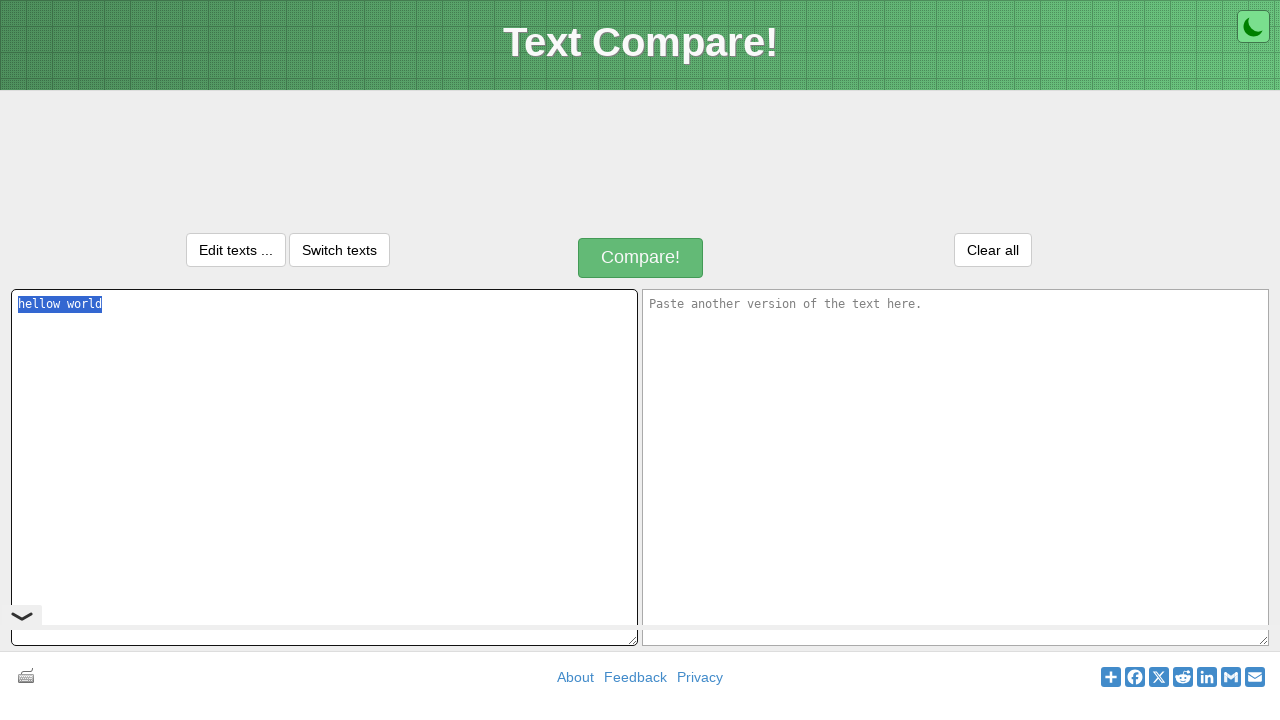

Pressed Control key down
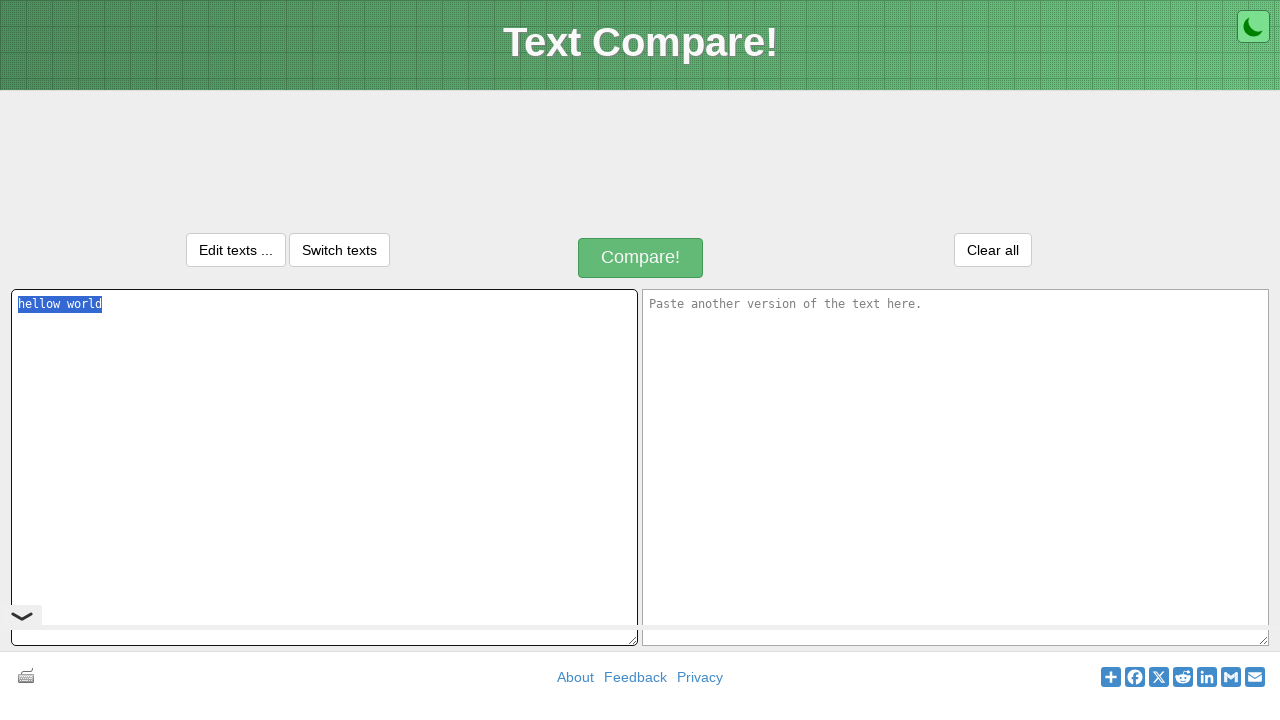

Pressed 'C' key to copy selected text
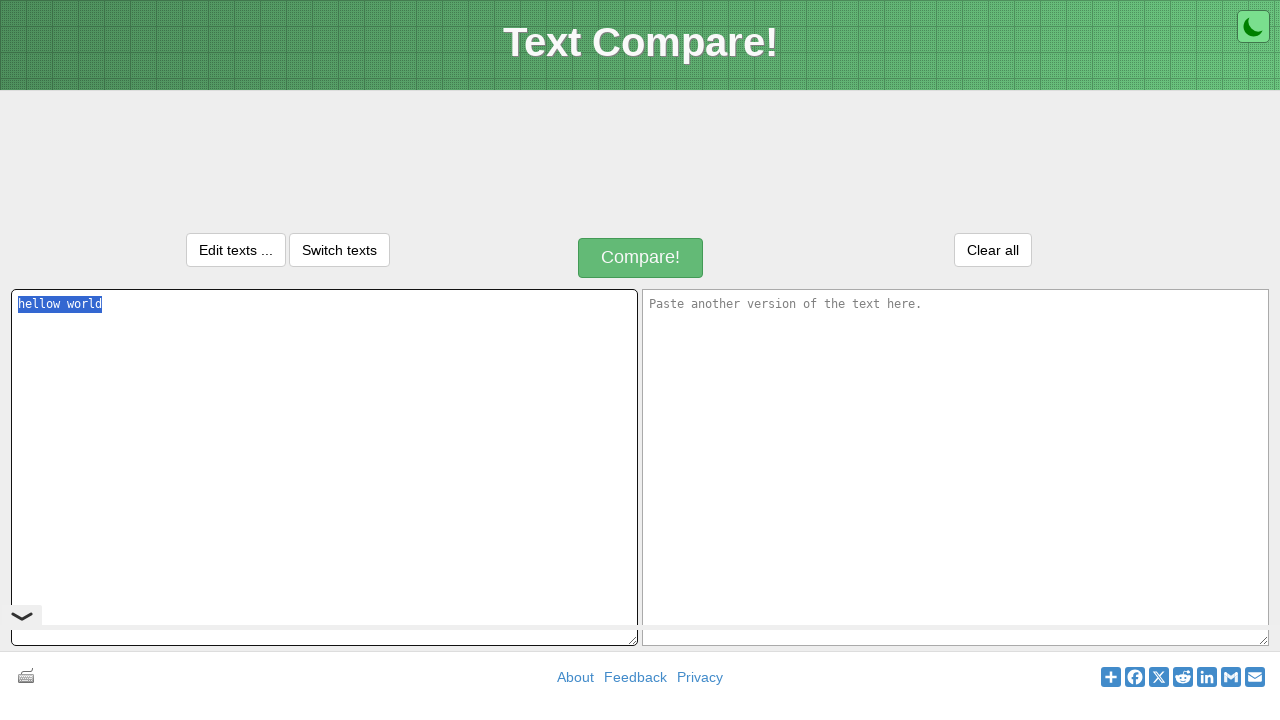

Released Control key
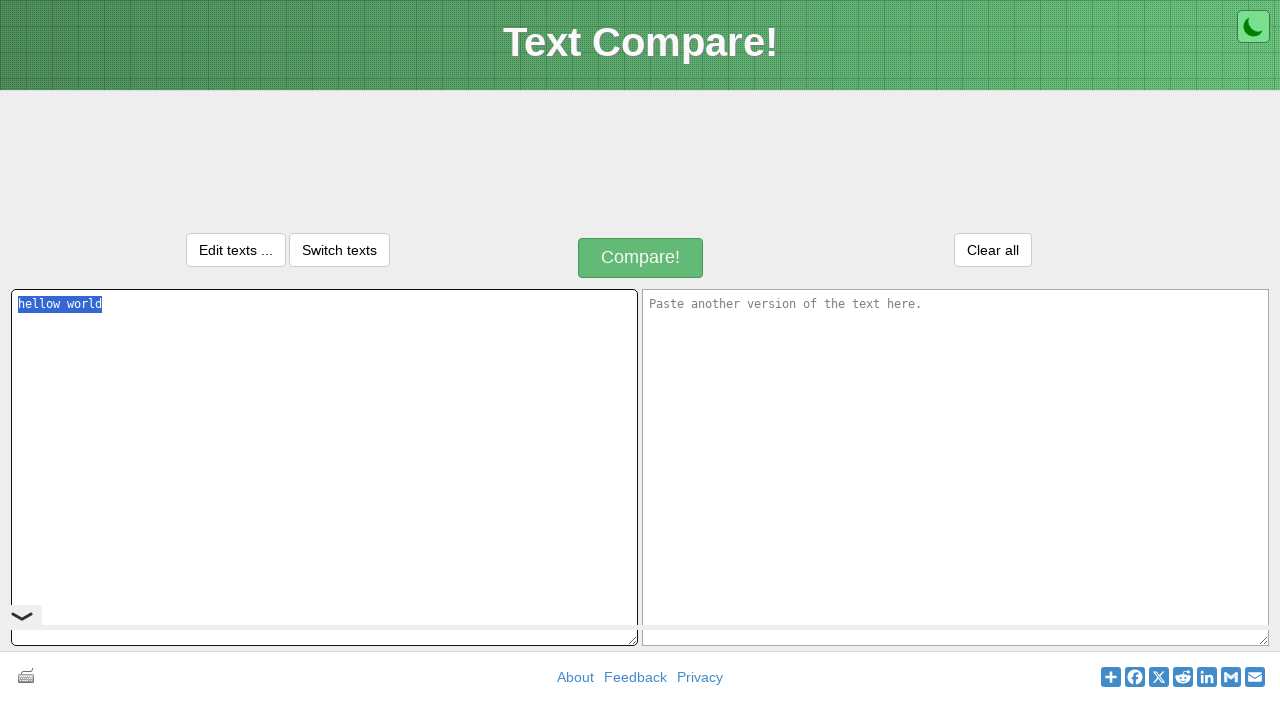

Pressed Tab key to move focus to second text box
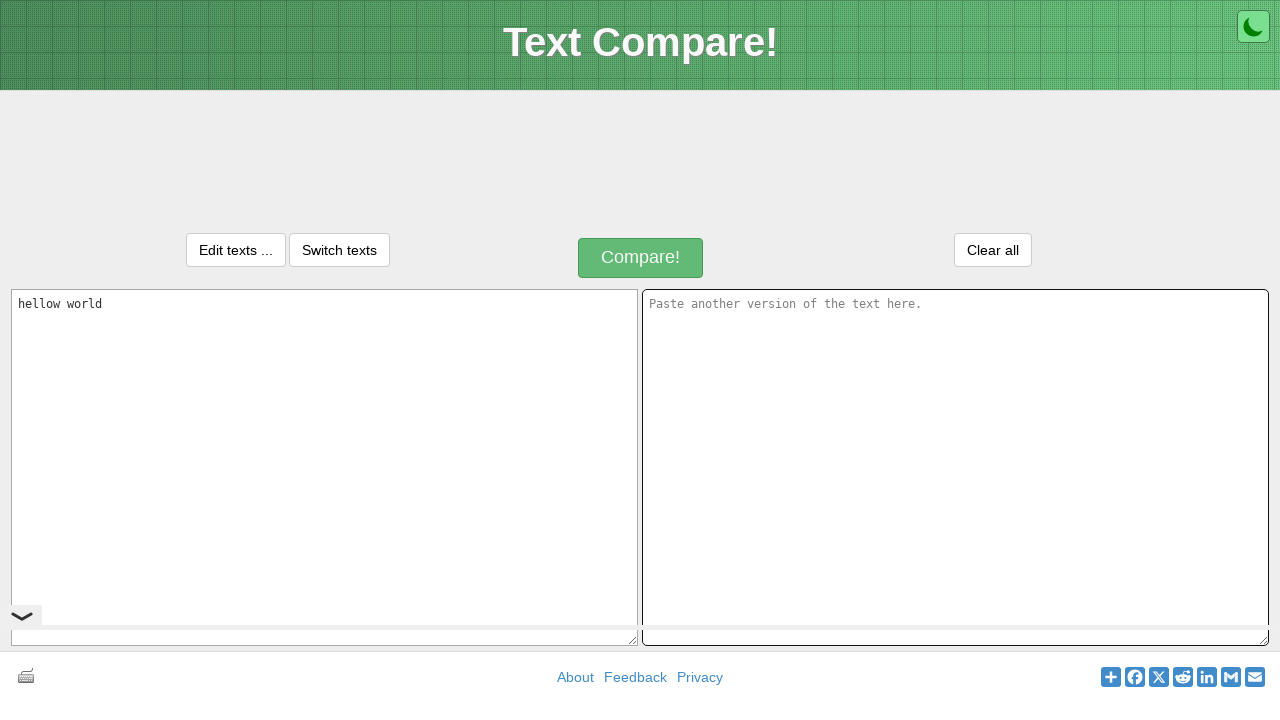

Pressed Control key down
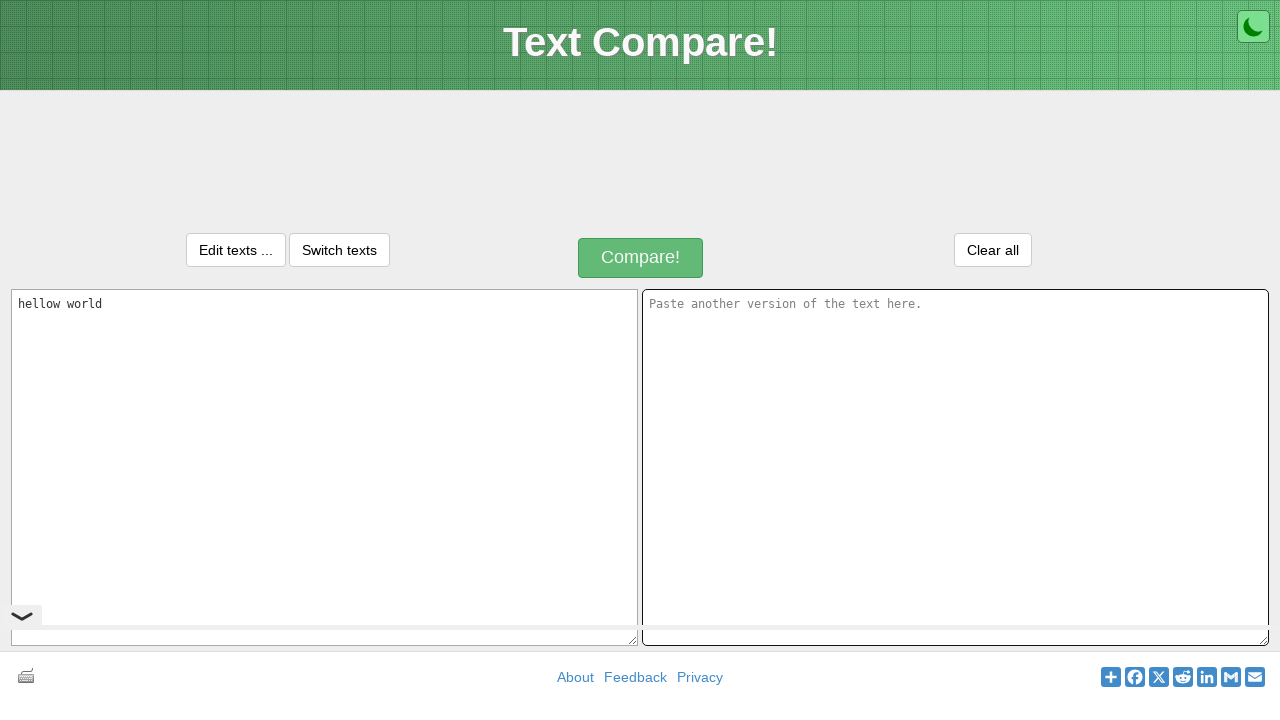

Pressed 'V' key to paste text into second text box
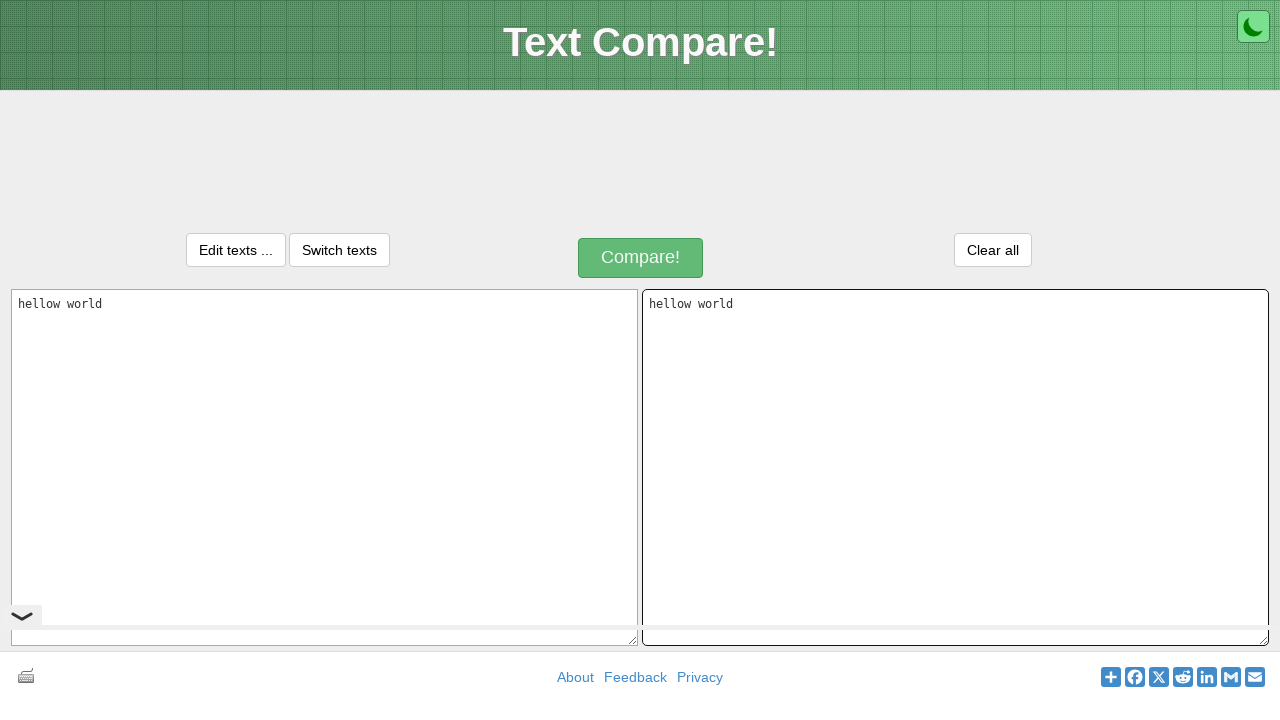

Released Control key
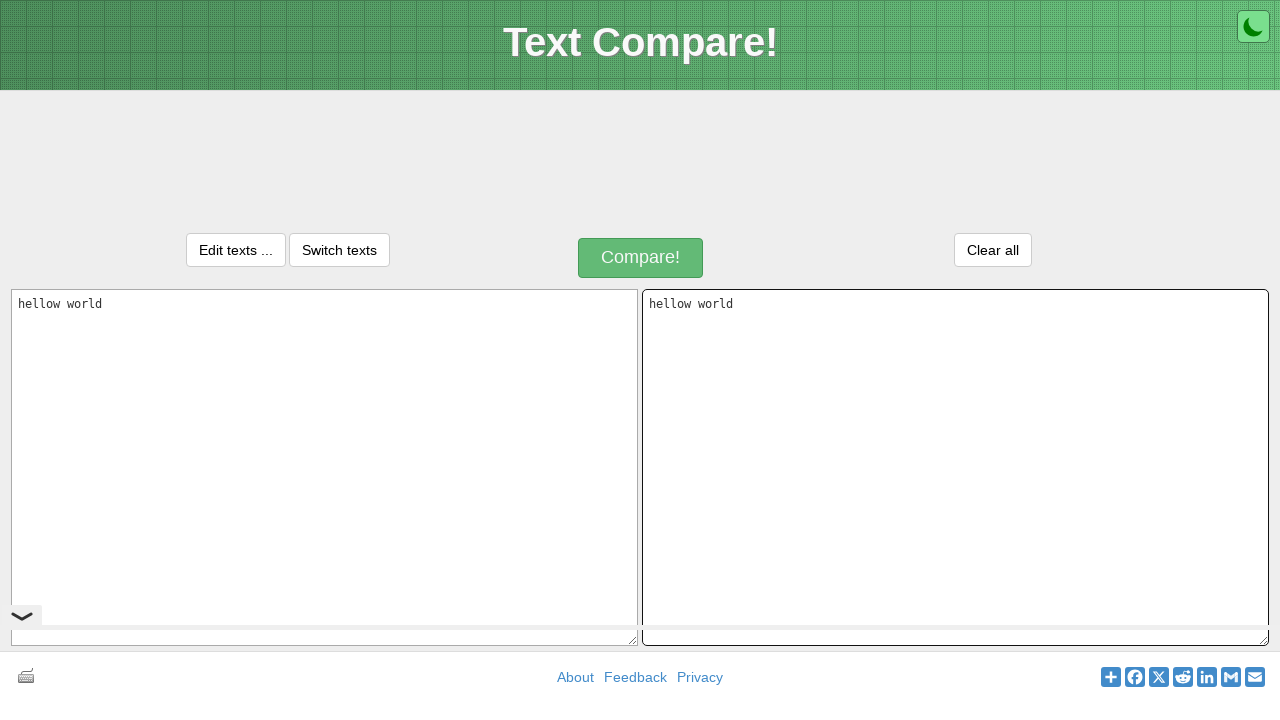

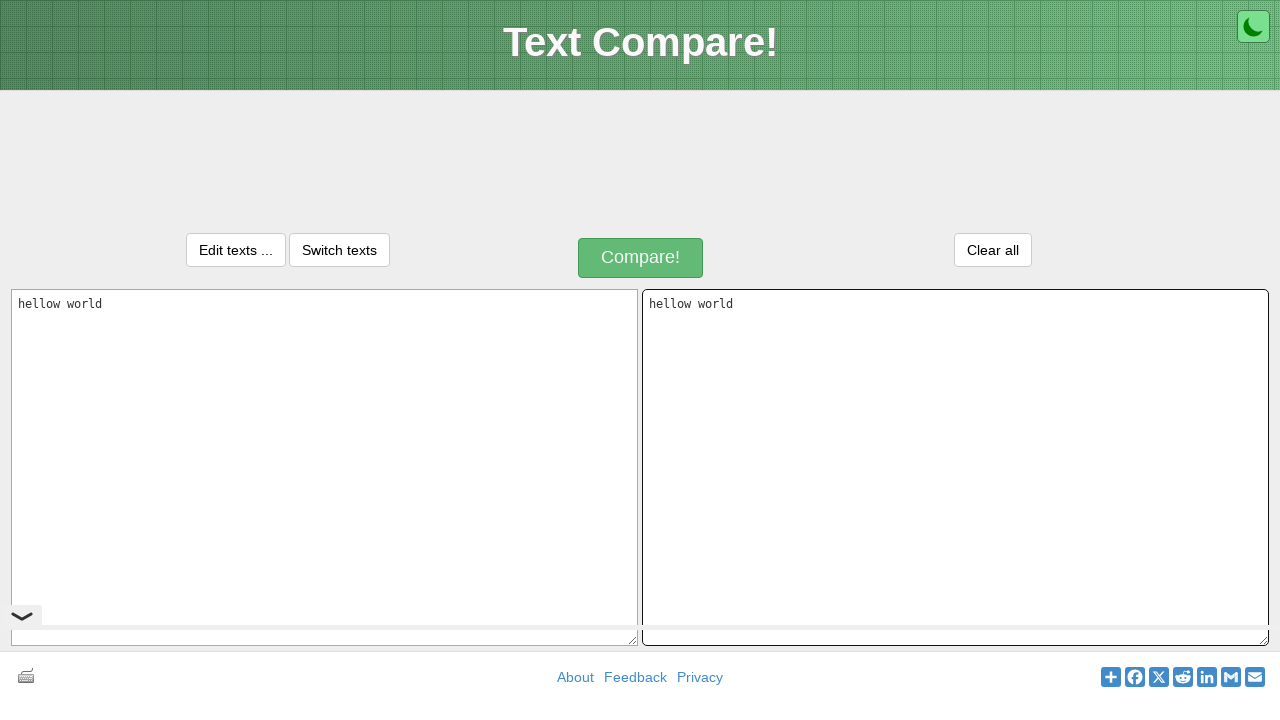